Tests a slow calculator application by setting a delay, performing the calculation 7+8, and verifying the result equals 15

Starting URL: https://bonigarcia.dev/selenium-webdriver-java/slow-calculator.html

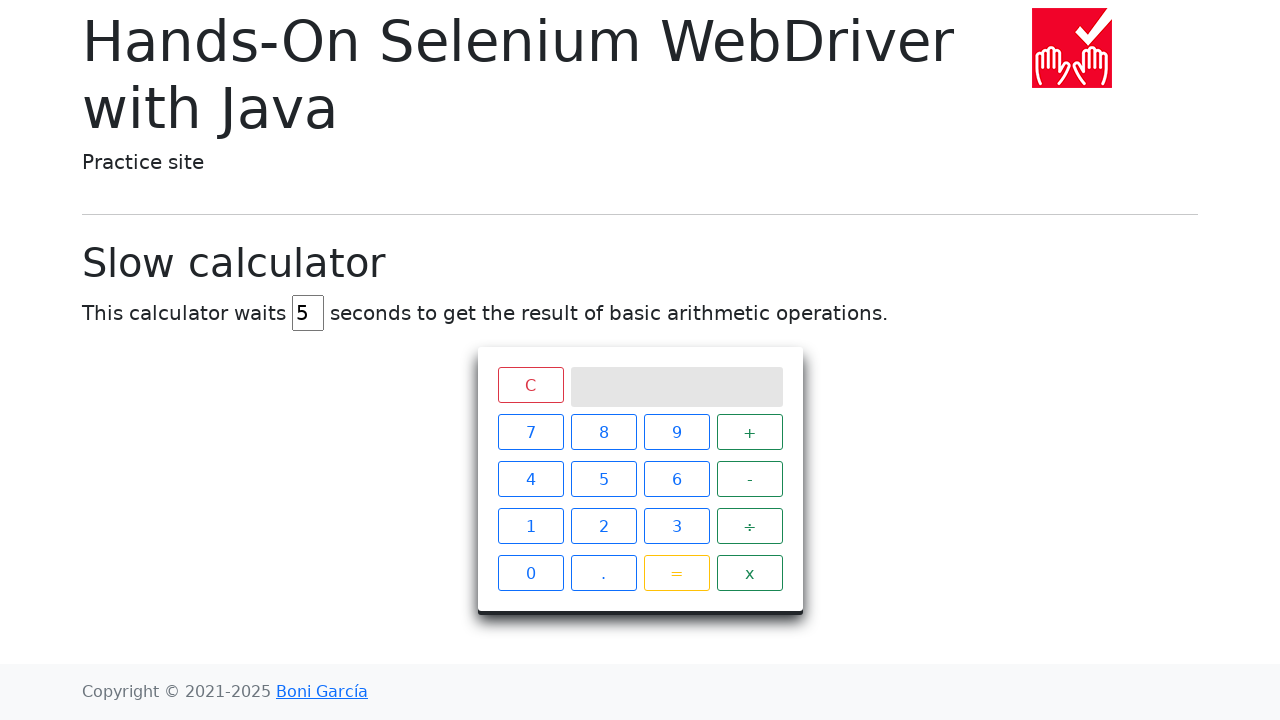

Located delay input element
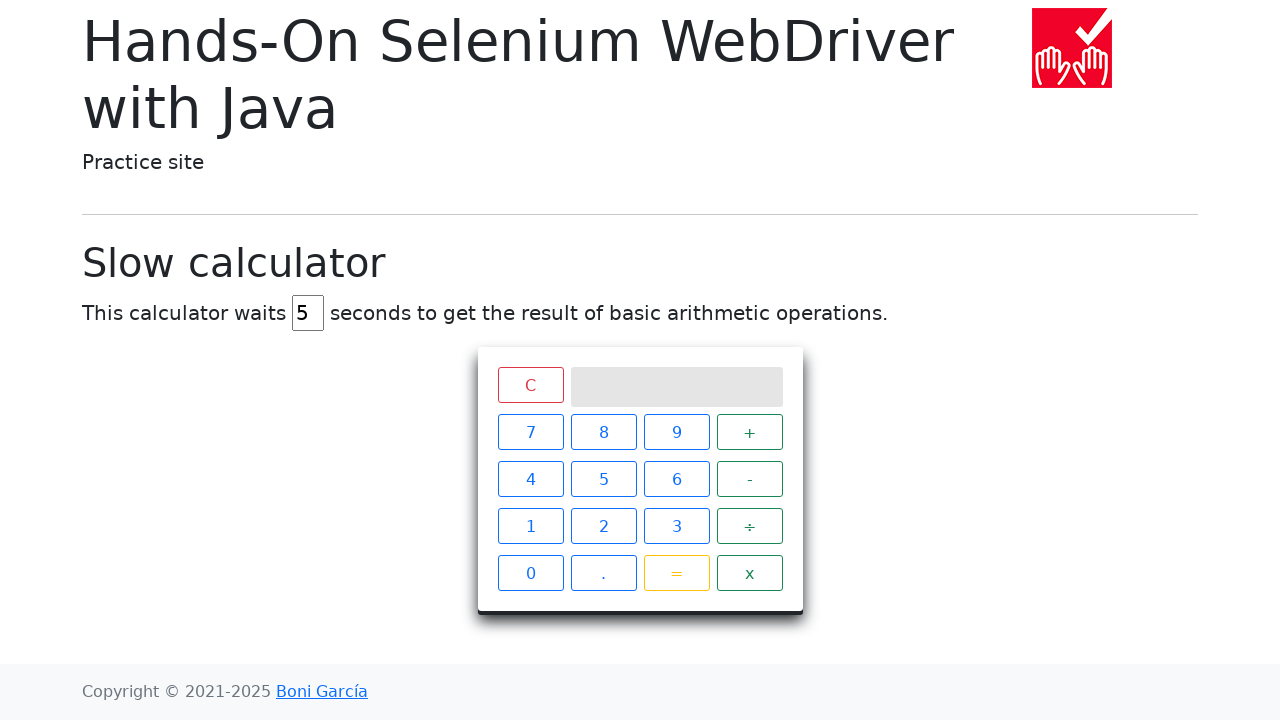

Cleared delay input field on #delay
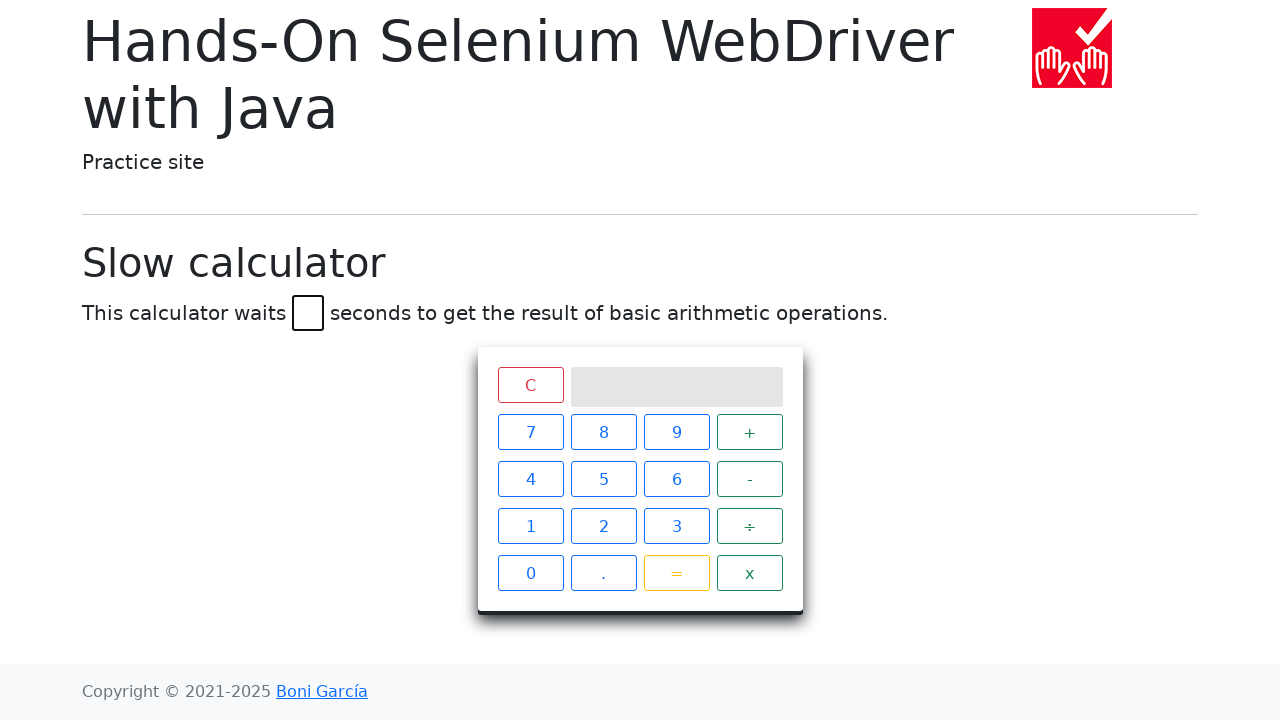

Set delay to 45 seconds on #delay
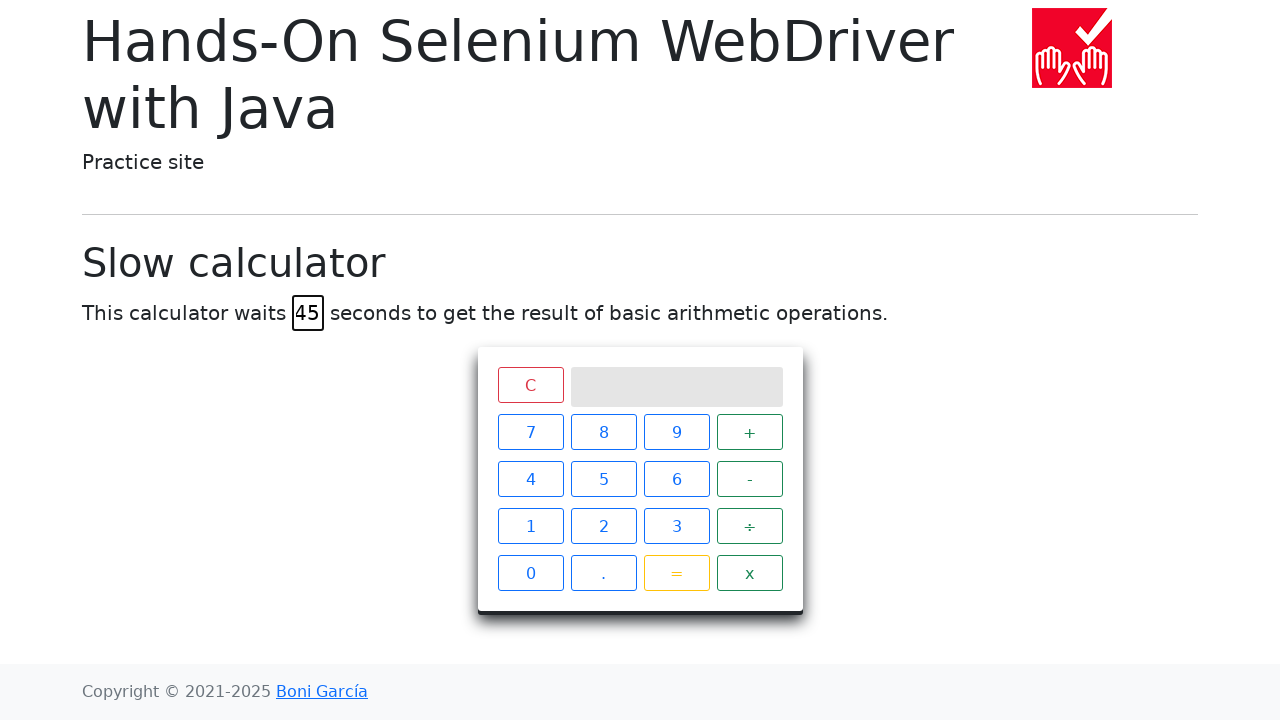

Clicked calculator button 7 at (530, 432) on xpath=//span[text()='7']
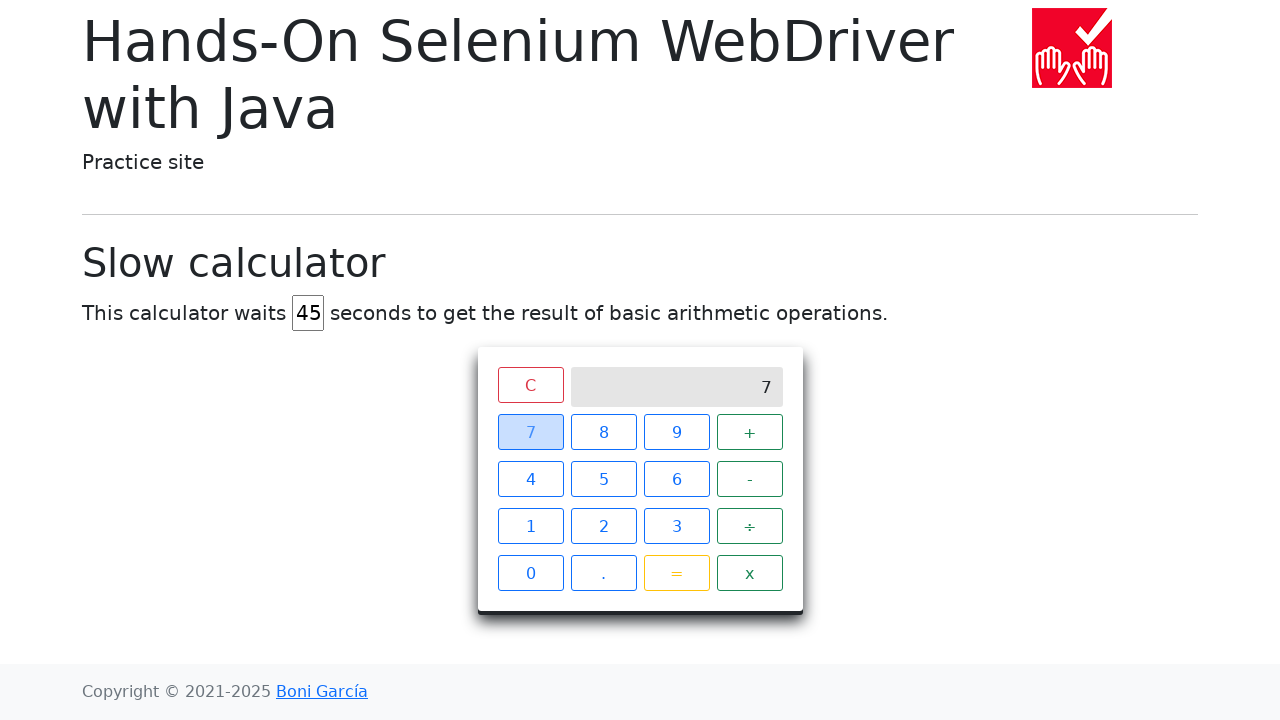

Clicked plus button at (750, 432) on .btn-outline-success
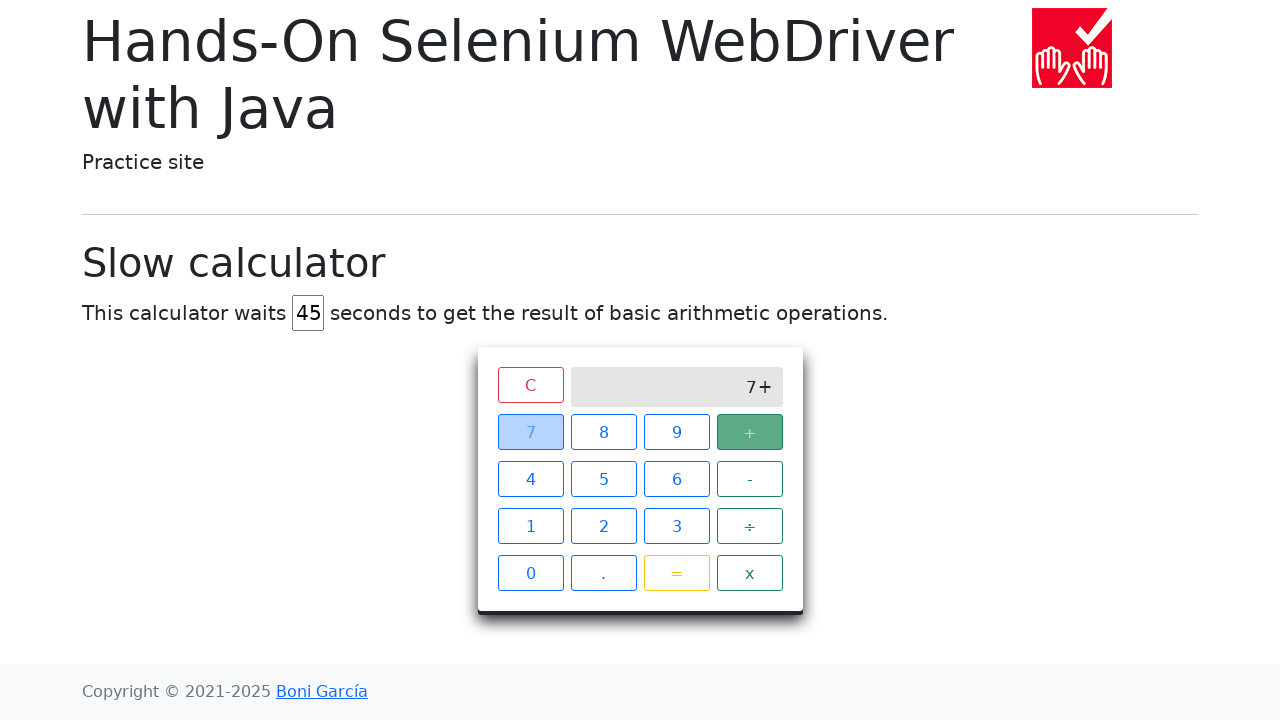

Clicked calculator button 8 at (604, 432) on xpath=//span[text()='8']
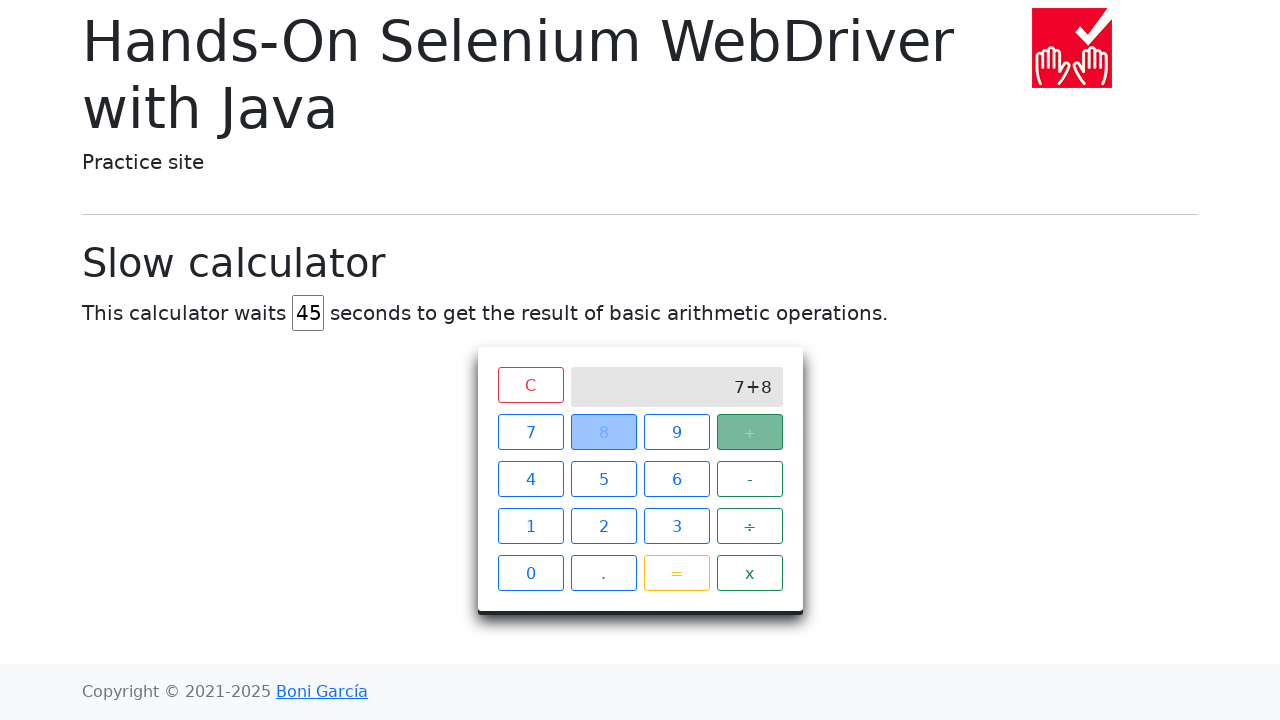

Clicked equals button to perform calculation at (676, 573) on .btn-outline-warning
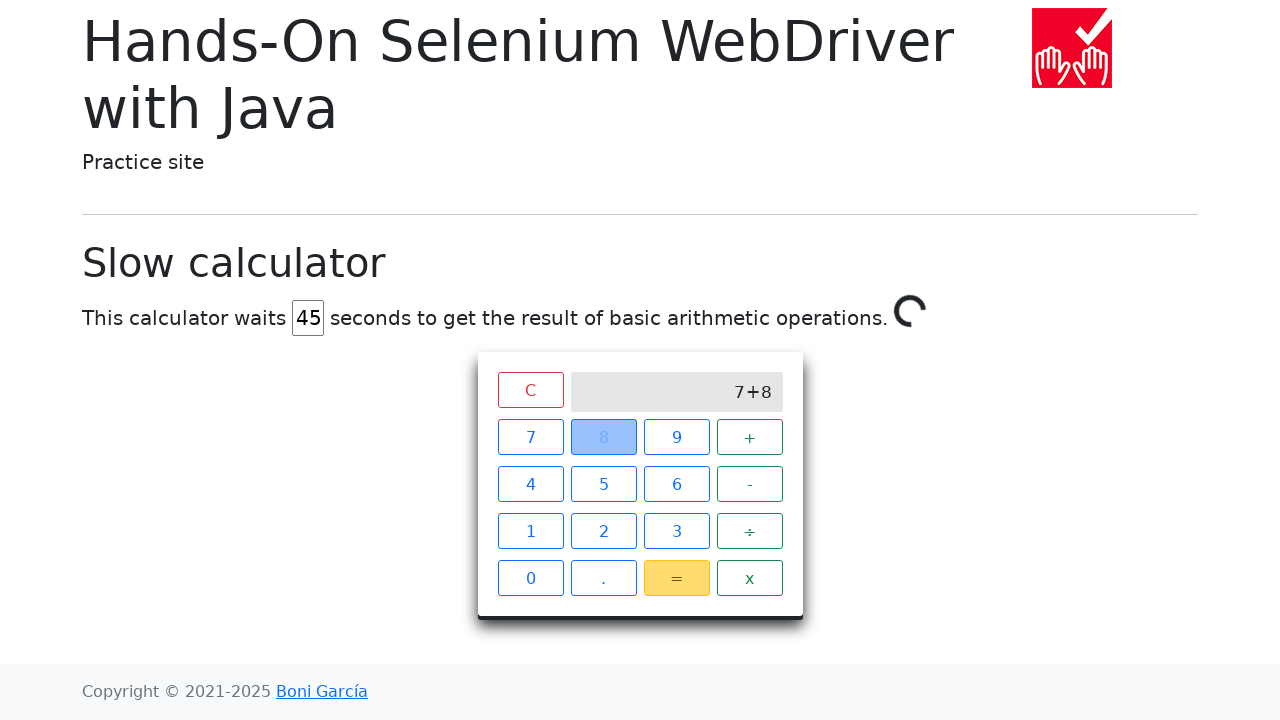

Verified calculation result equals 15
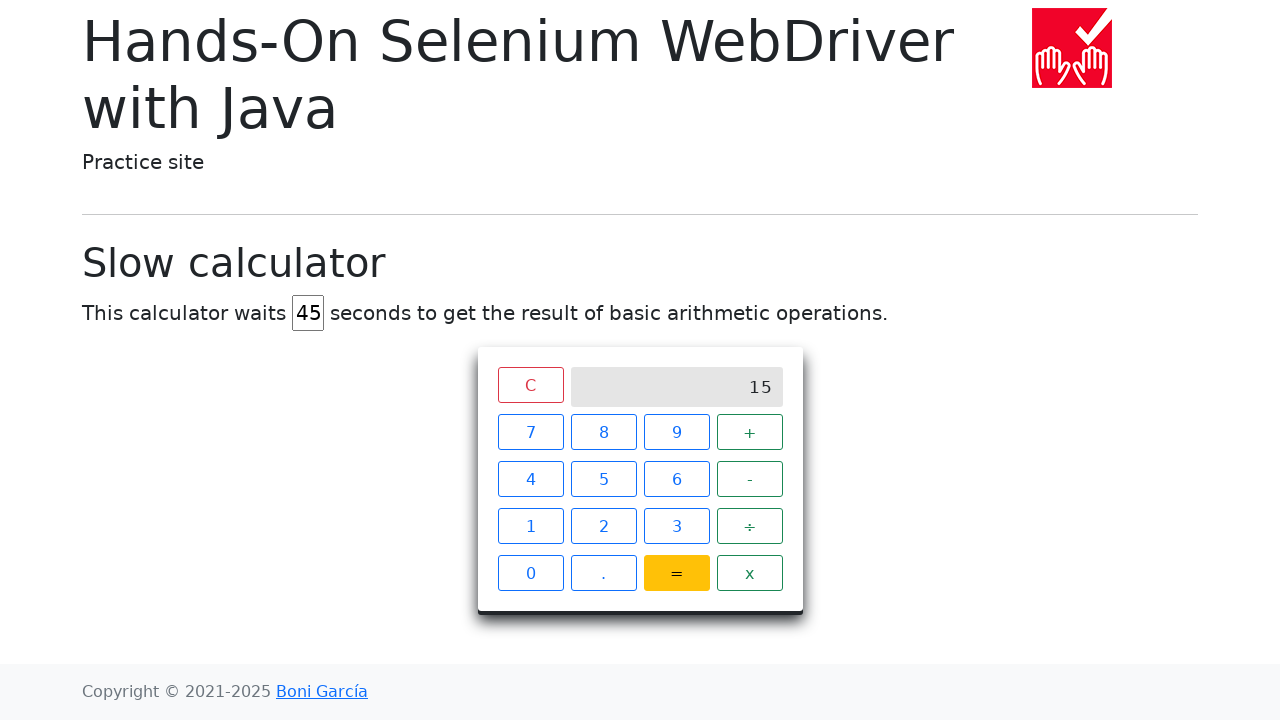

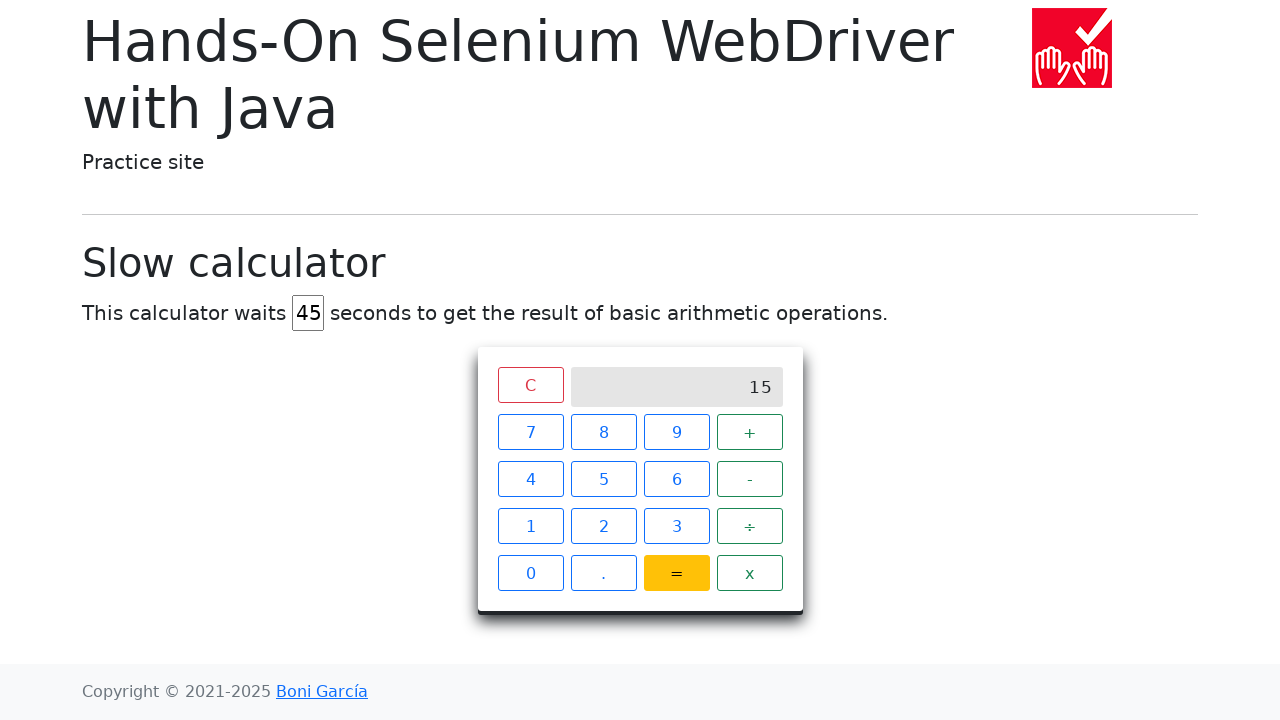